Tests multi-select dropdown functionality by selecting options by index and visible text, deselecting options, selecting all options in a loop, and then deselecting all

Starting URL: https://syntaxprojects.com/basic-select-dropdown-demo.php

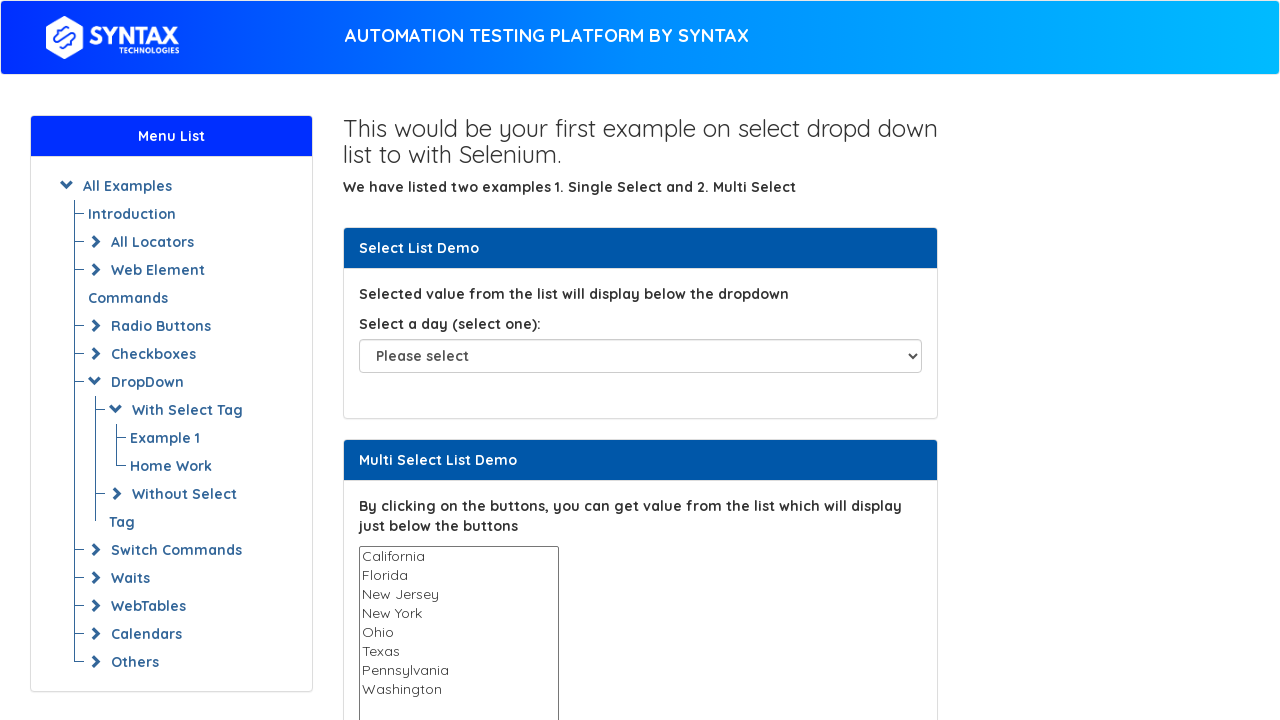

Located multi-select dropdown element
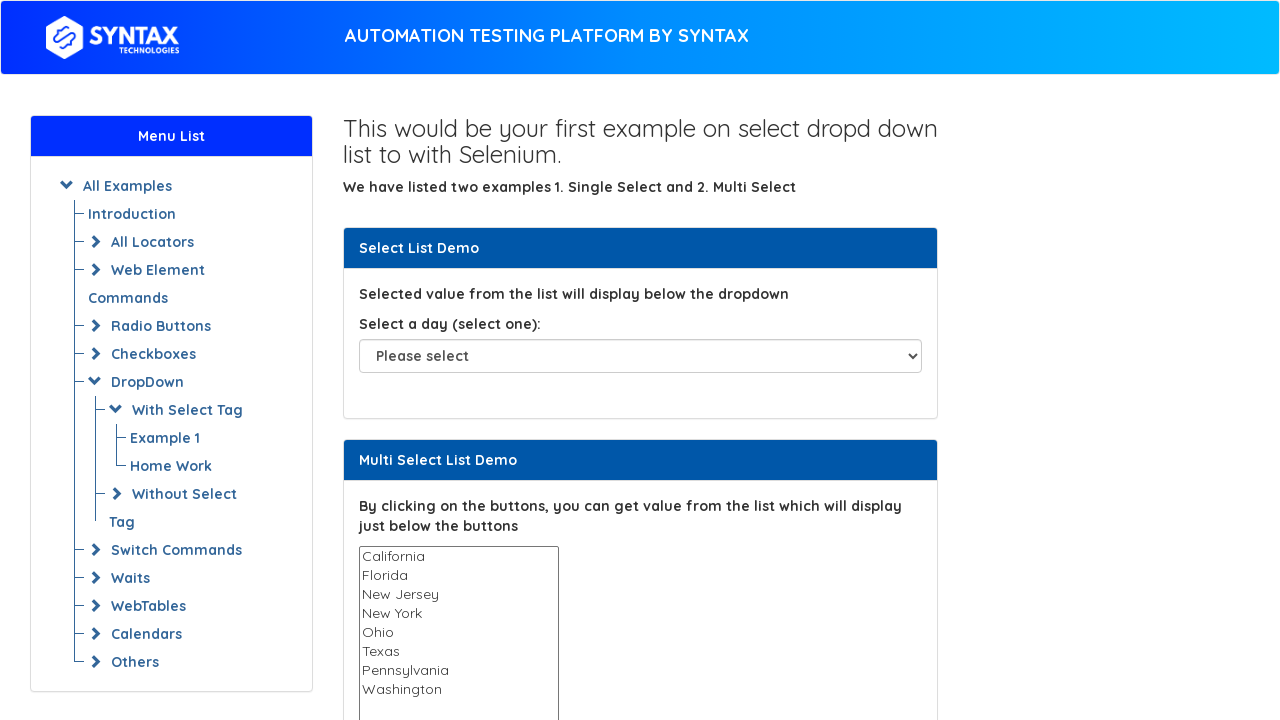

Selected option at index 3 (4th option) on select#multi-select
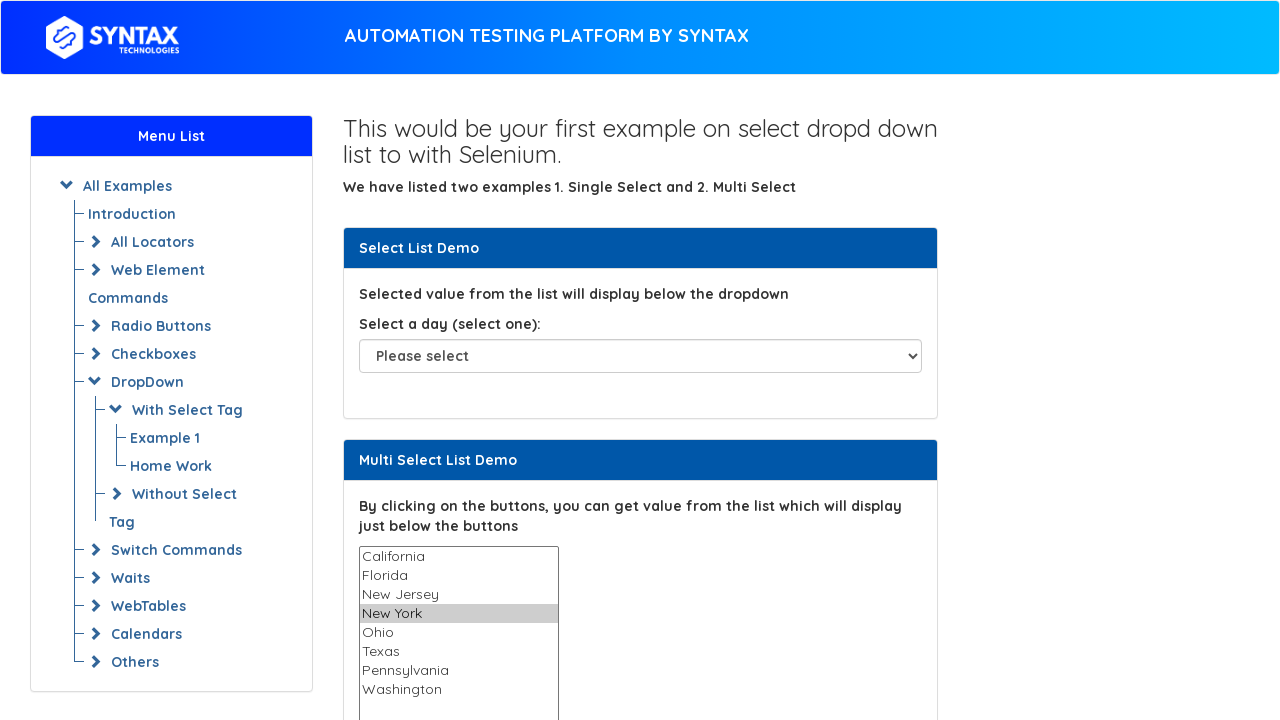

Selected option with visible text 'Texas' on select#multi-select
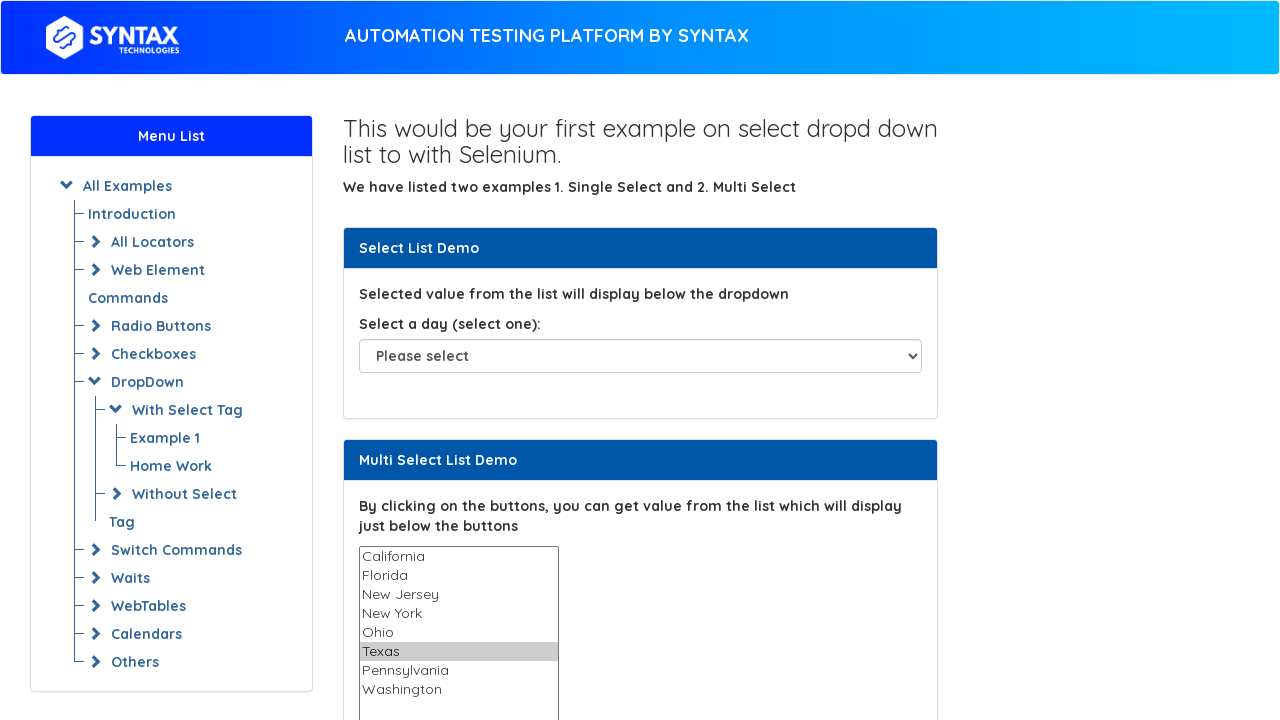

Waited 1 second
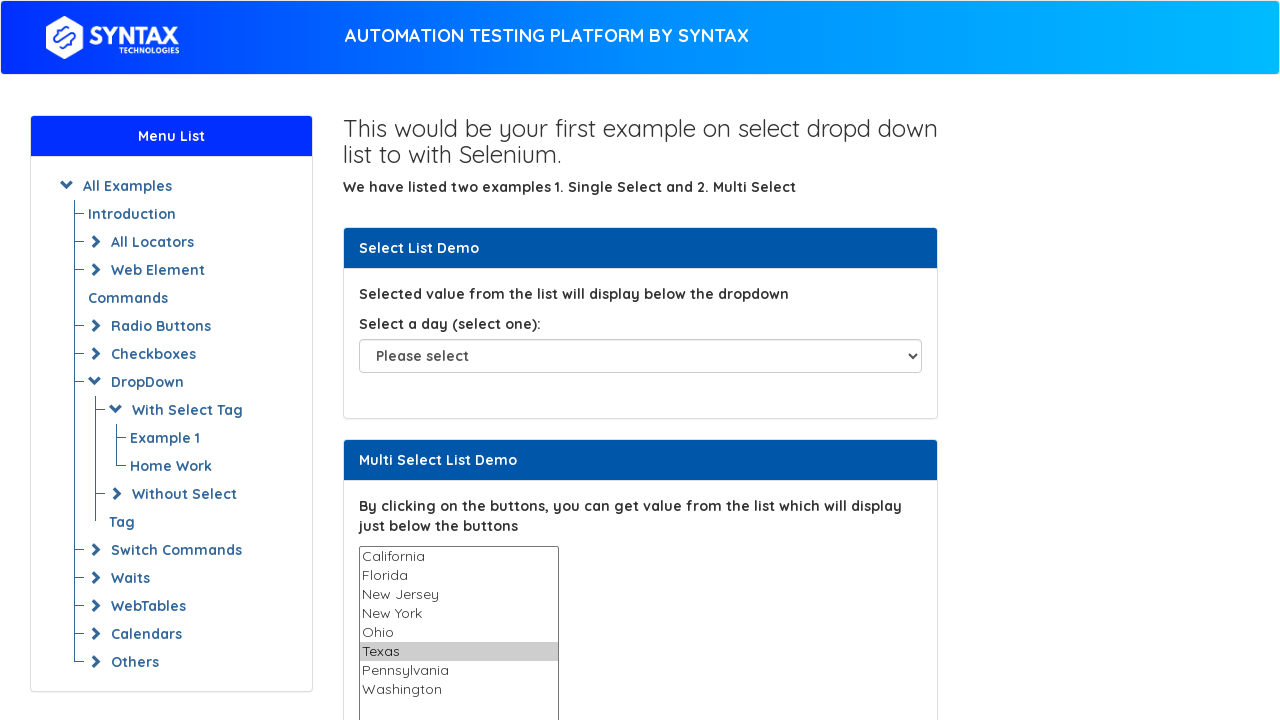

Retrieved all option elements from dropdown
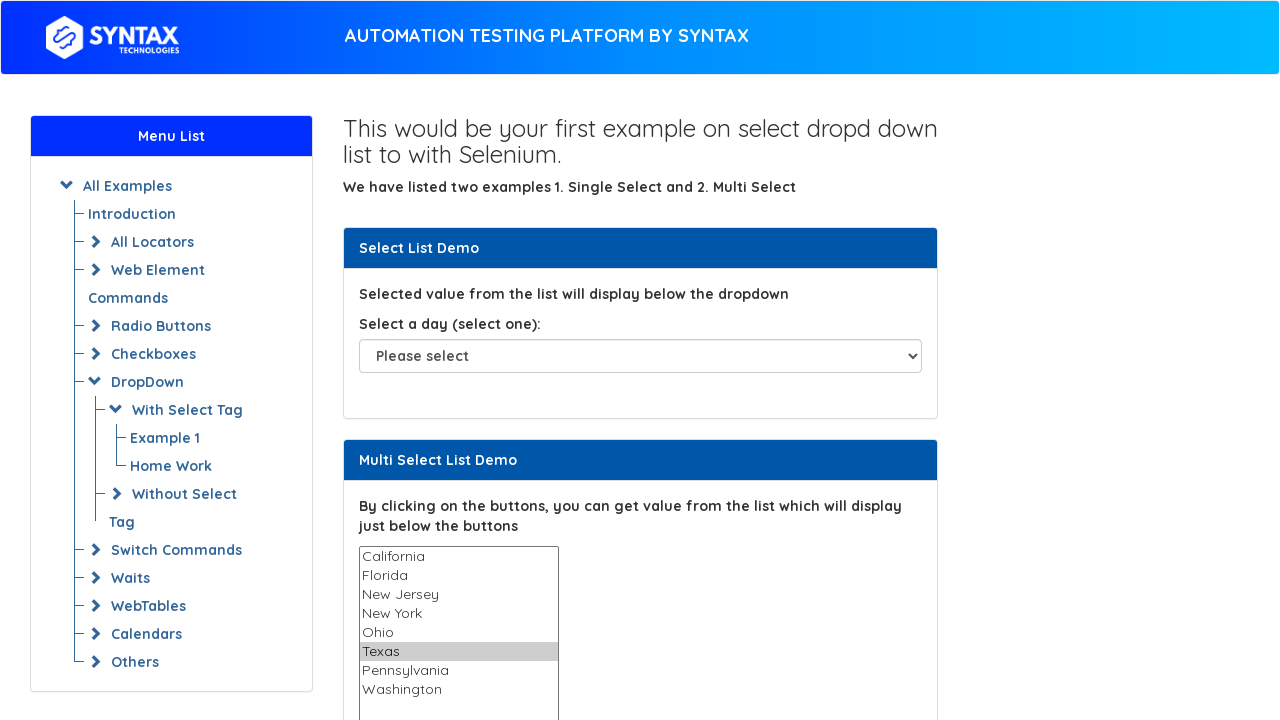

Extracted all option values from dropdown
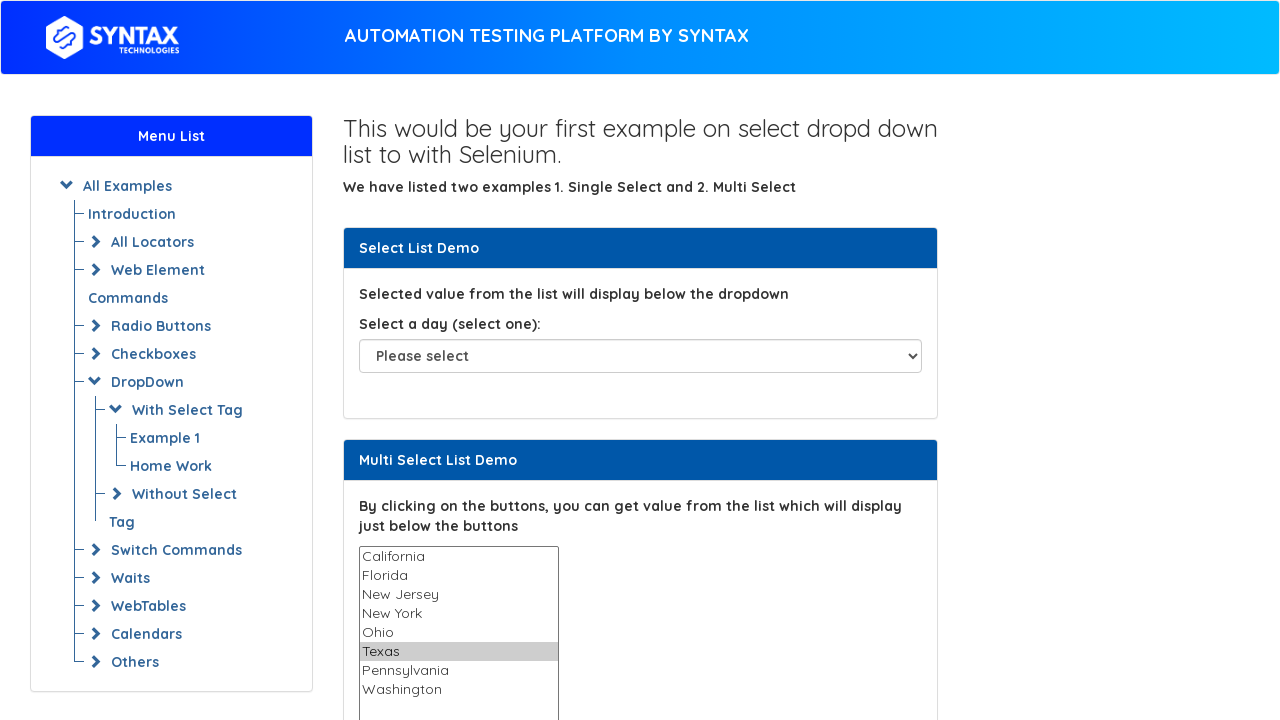

Selected all options in the dropdown on select#multi-select
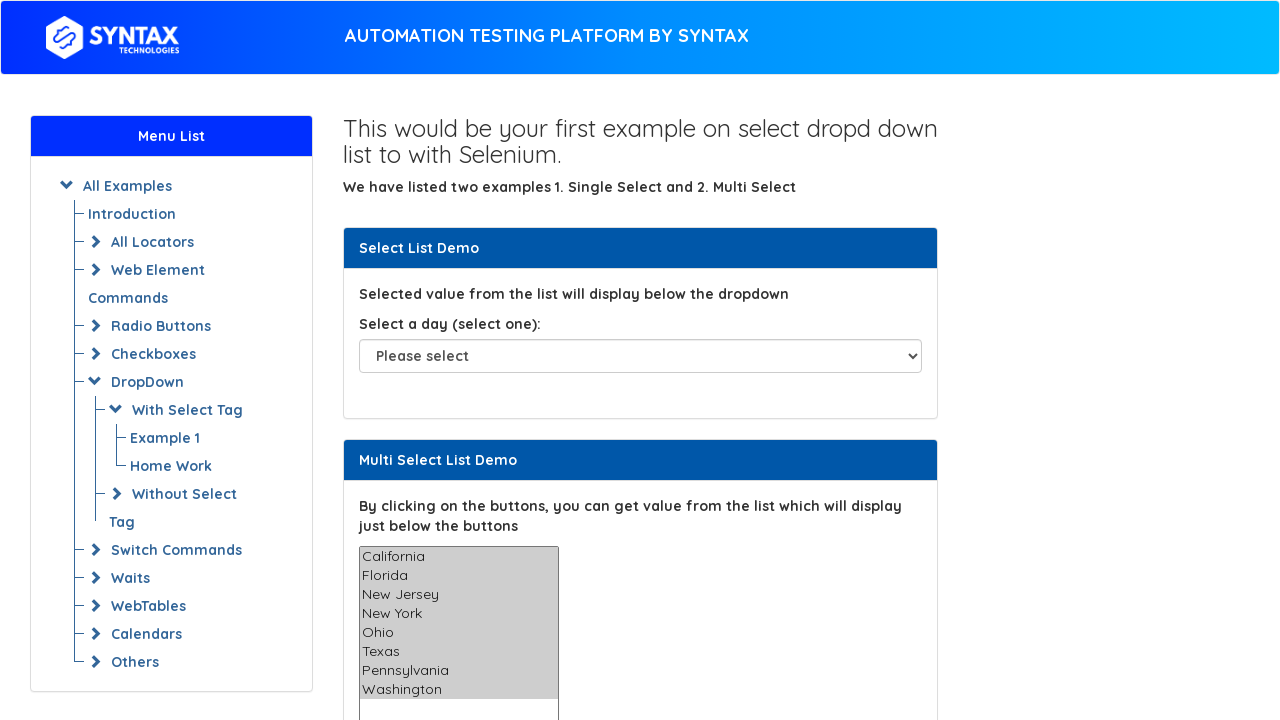

Waited 1 second
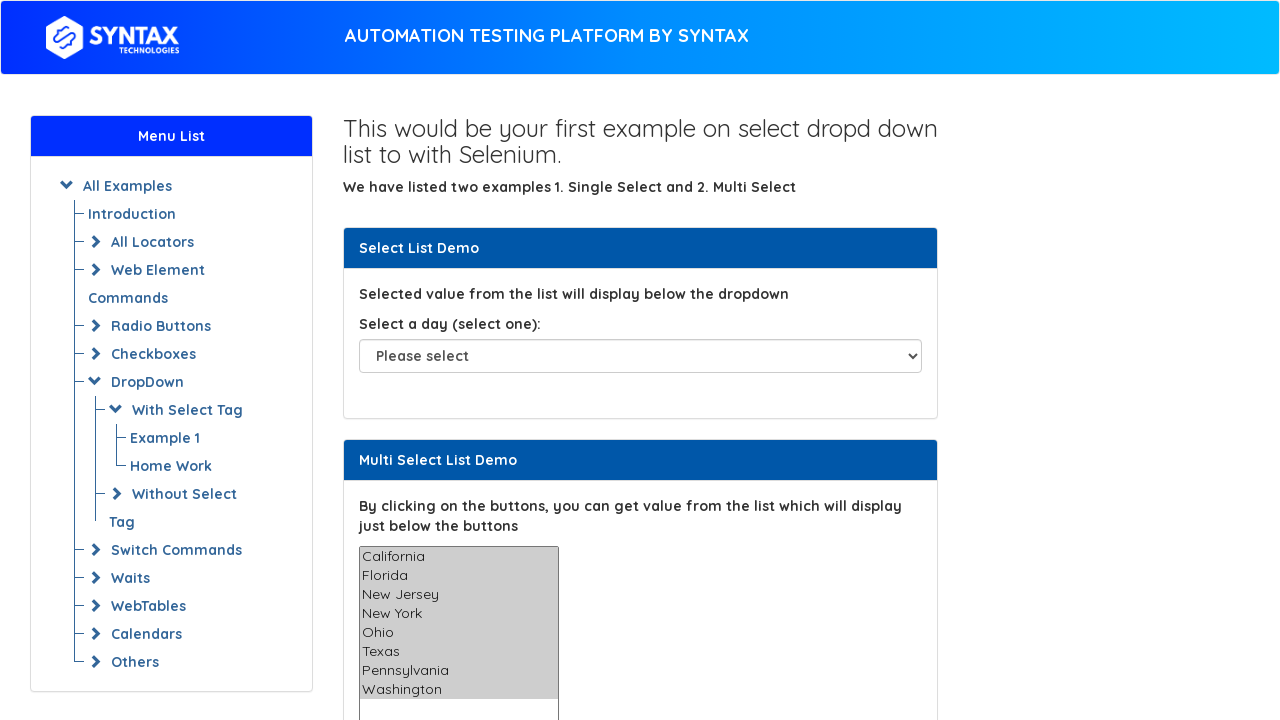

Deselected all options in the dropdown
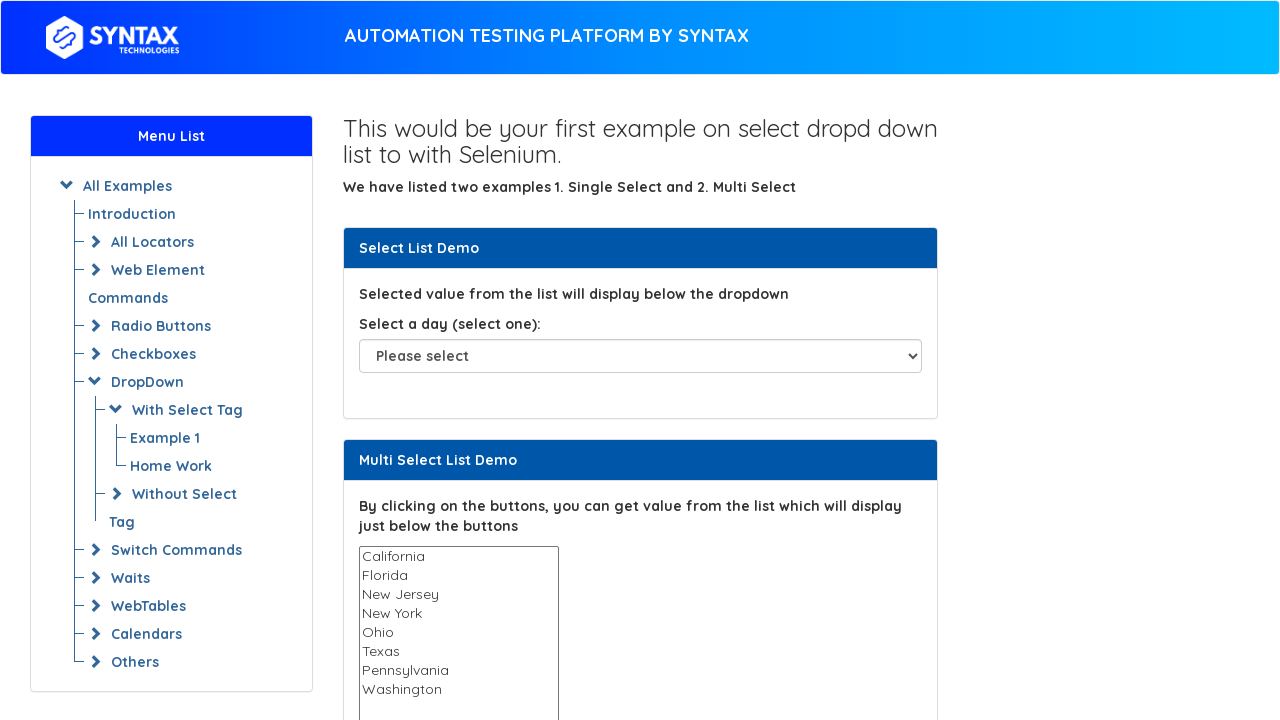

Verified dropdown is multiple select: True
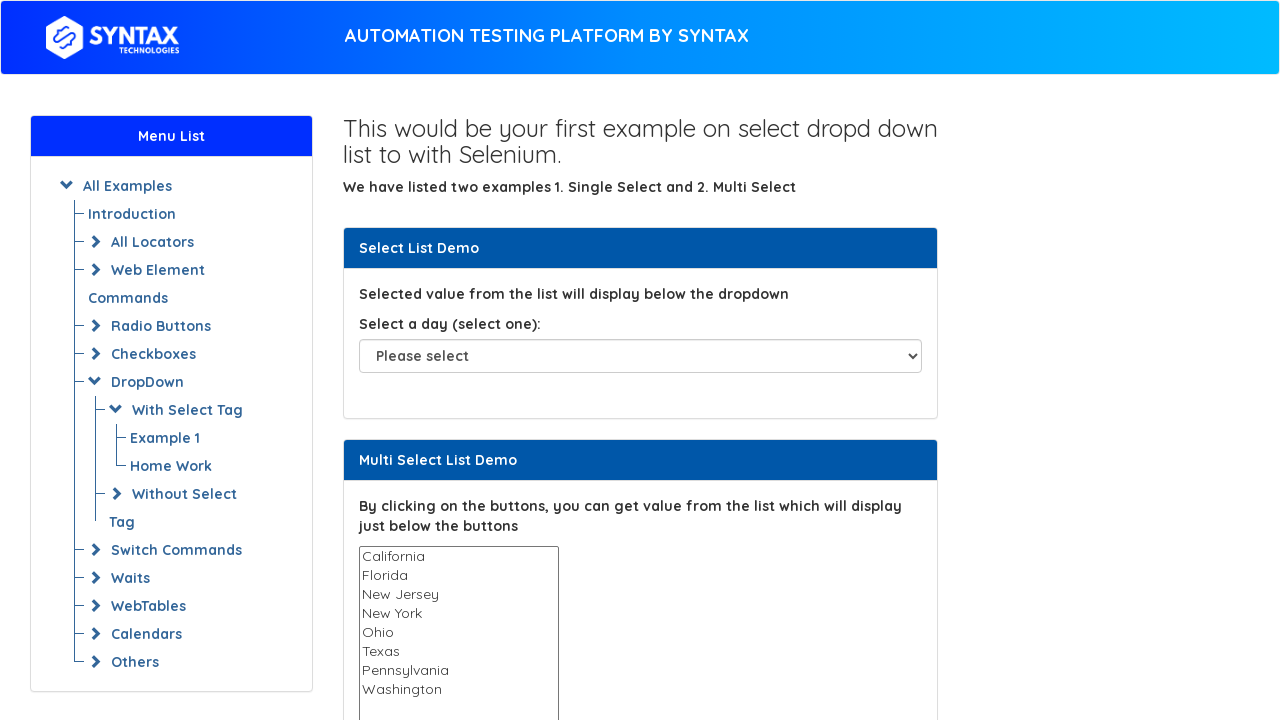

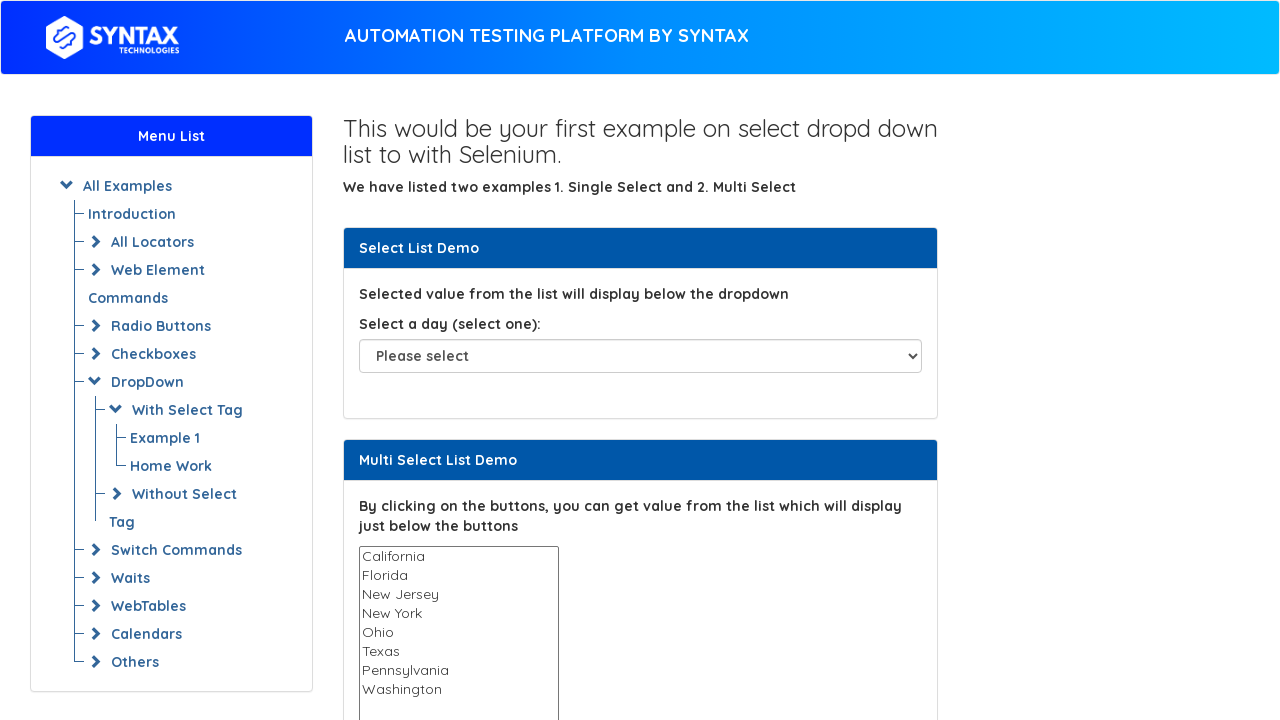